Tests handling of multiple browser windows by clicking to open new windows and switching between them

Starting URL: https://demoqa.com/browser-windows

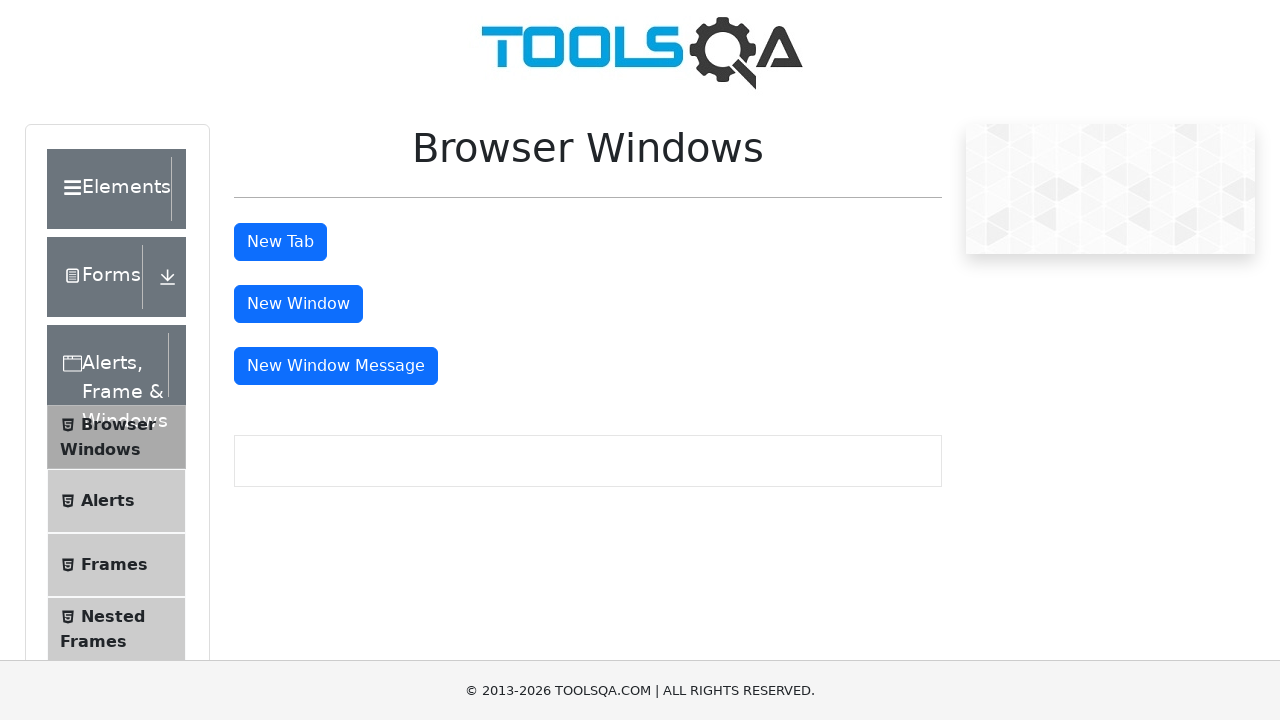

Waited for page to load (networkidle)
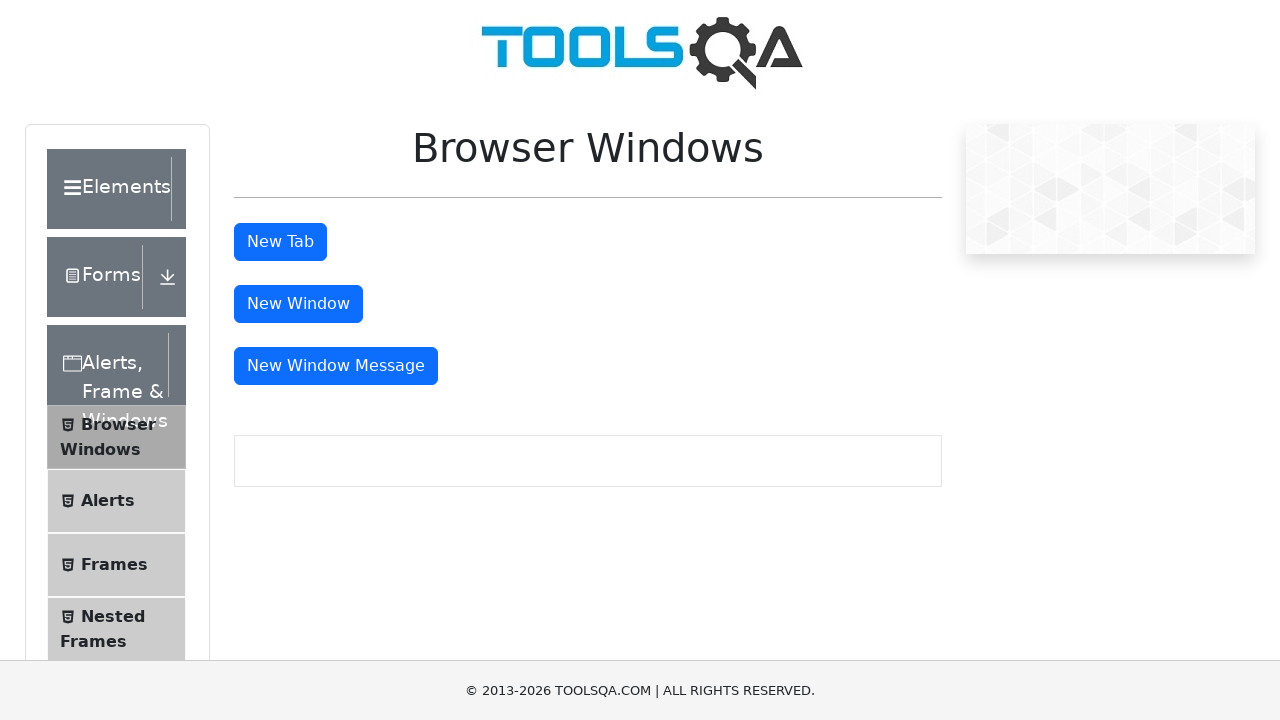

Clicked 'New Window' button to open new window at (298, 304) on xpath=//button[text()='New Window']
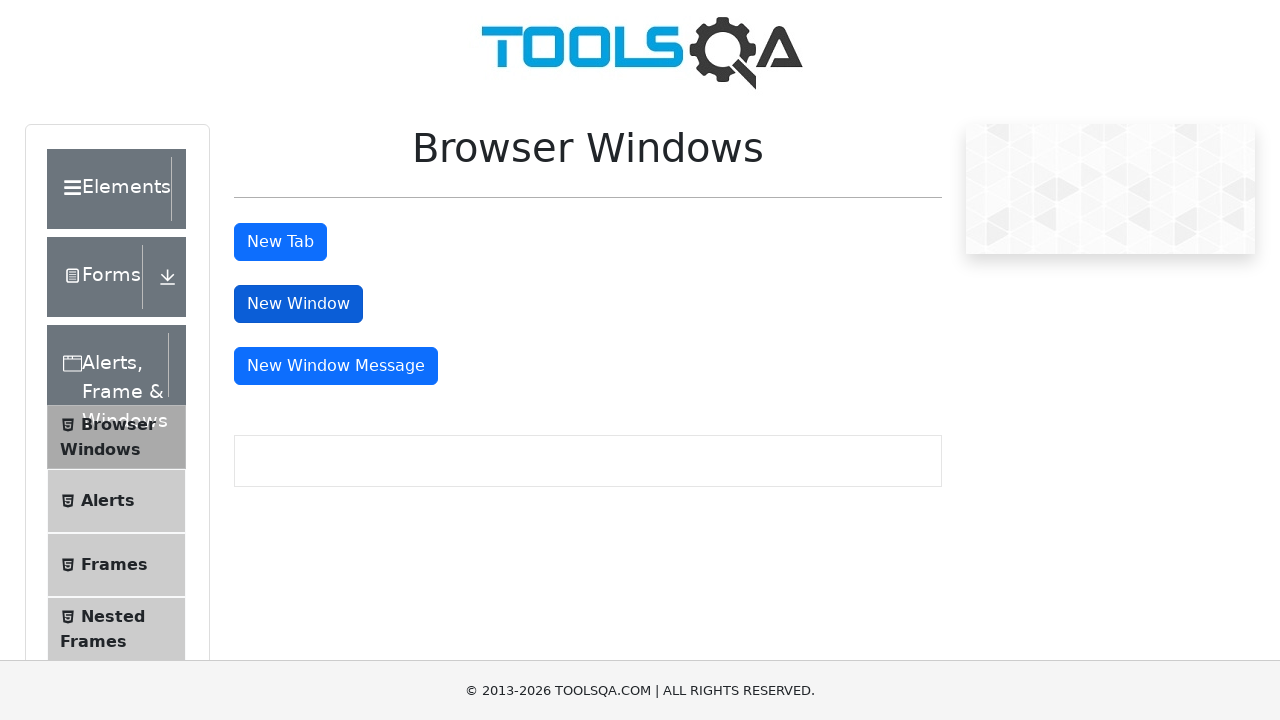

New window opened and loaded
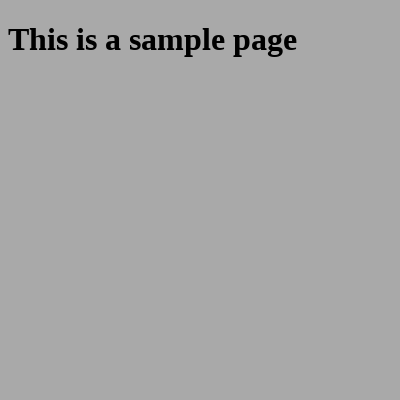

Located and verified sample heading element in new window
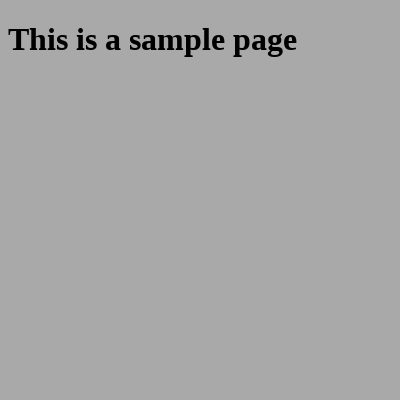

Closed the new window
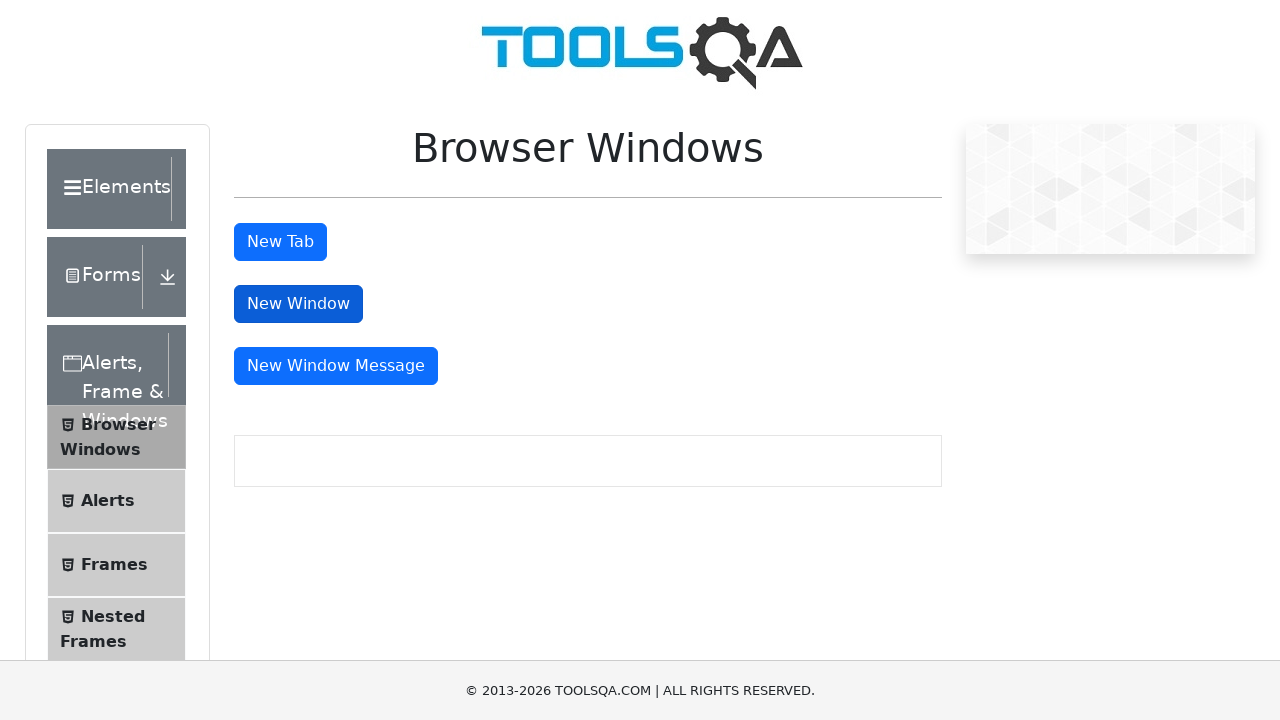

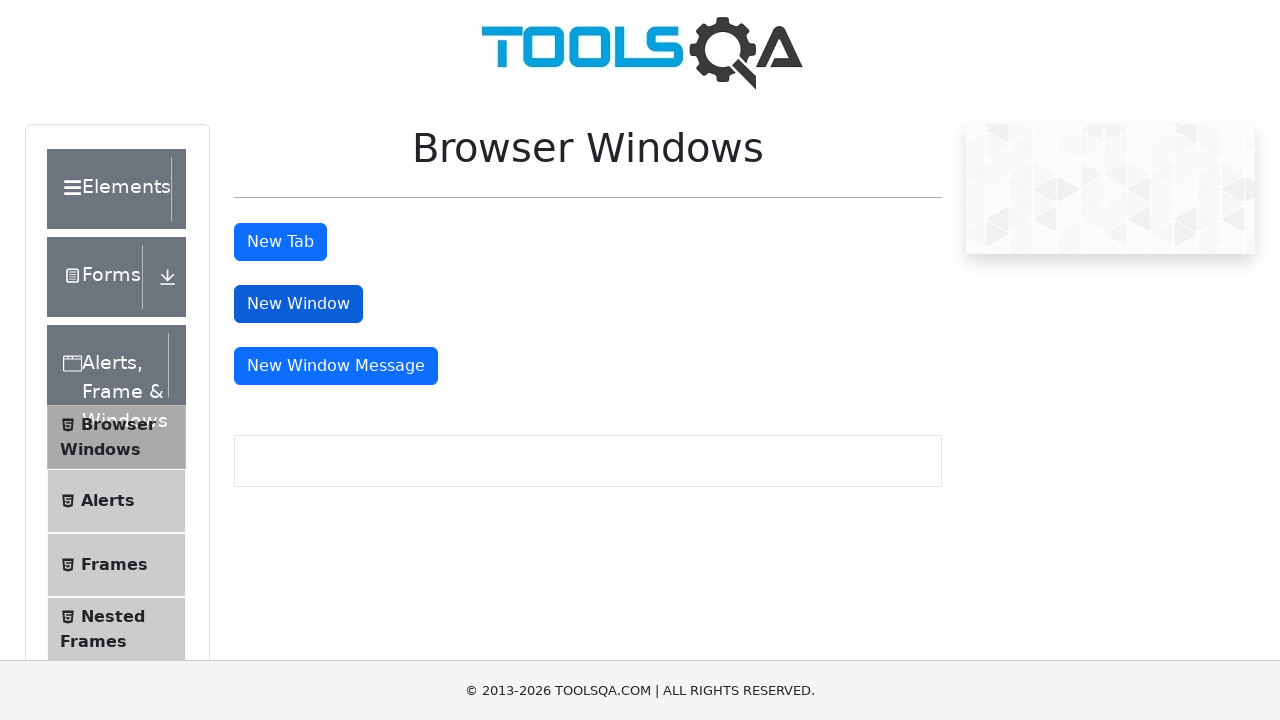